Navigates to the RedBus homepage and verifies the page loads successfully

Starting URL: https://www.redbus.com/

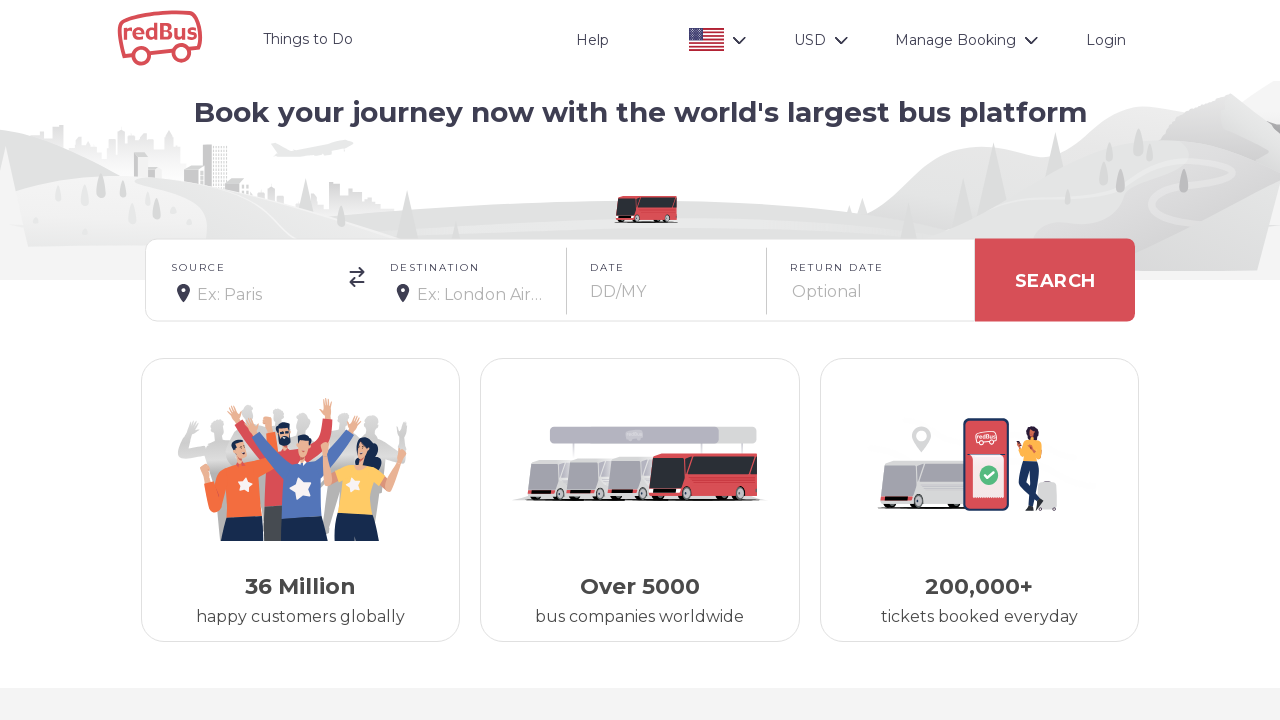

Waited for page to reach domcontentloaded state
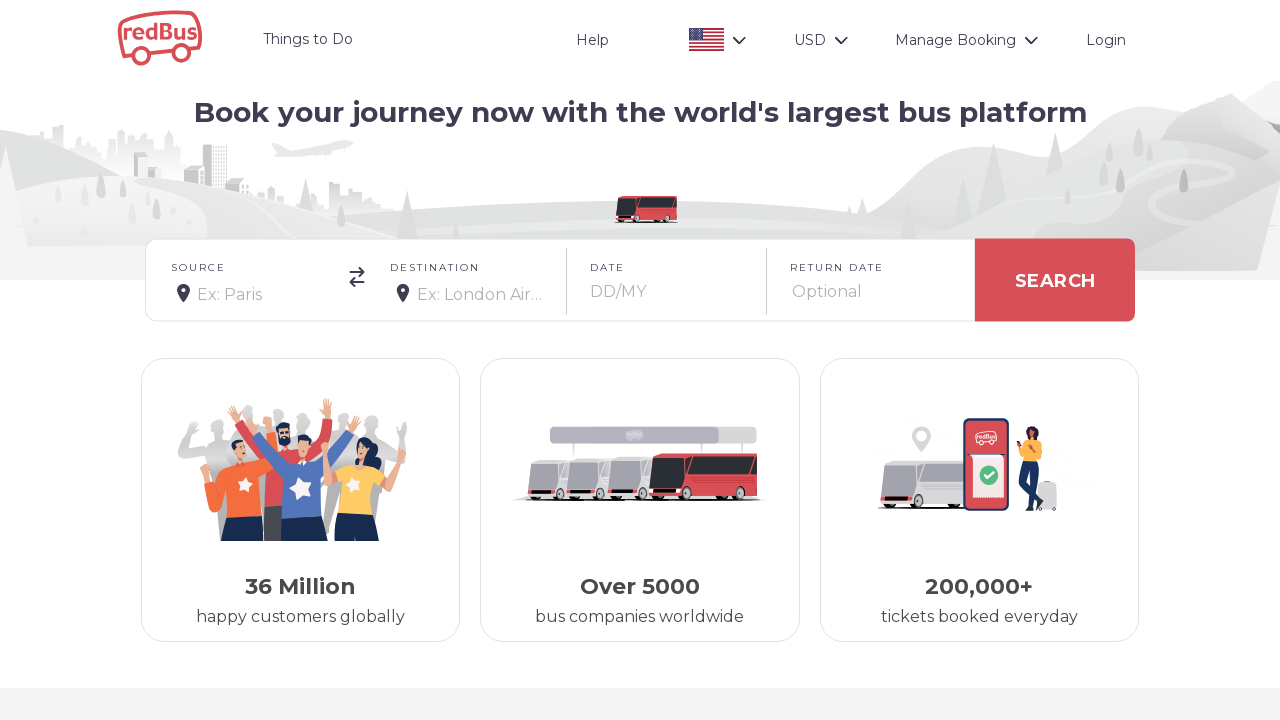

Verified body element is present on RedBus homepage
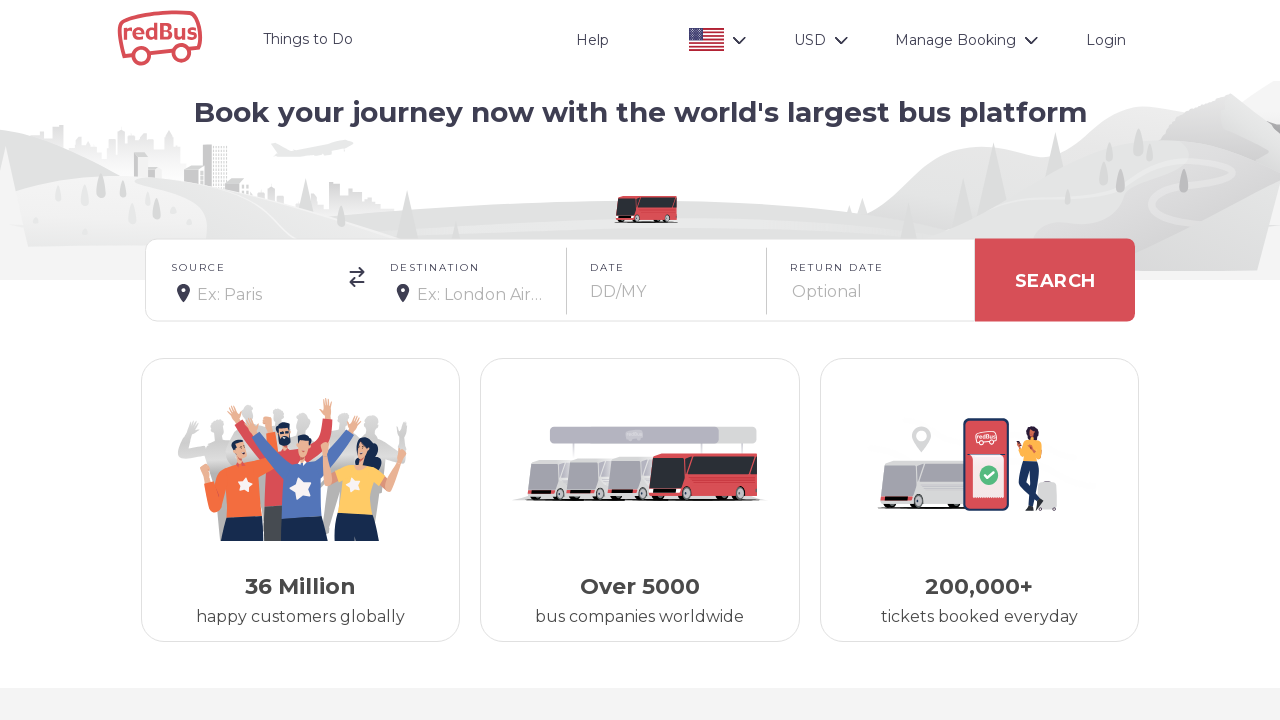

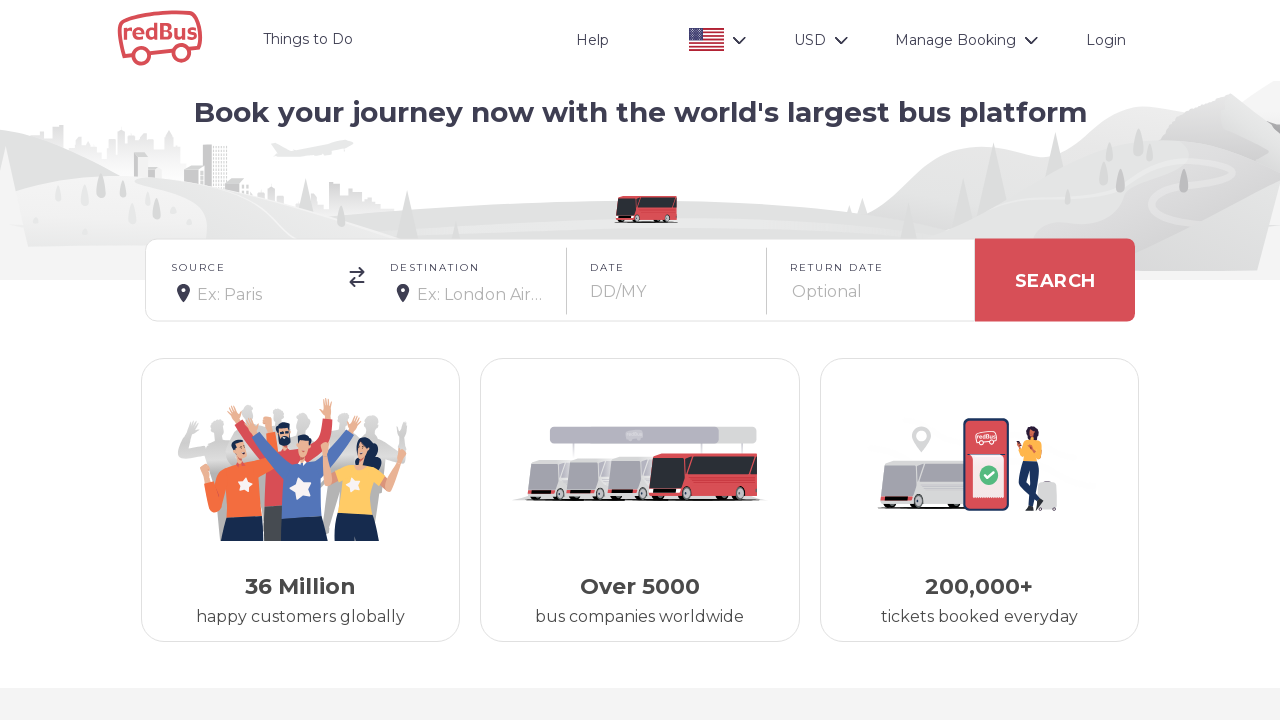